Opens multiple links from a footer column in new tabs using keyboard shortcuts and iterates through all opened windows to print their titles

Starting URL: https://www.rahulshettyacademy.com/AutomationPractice/

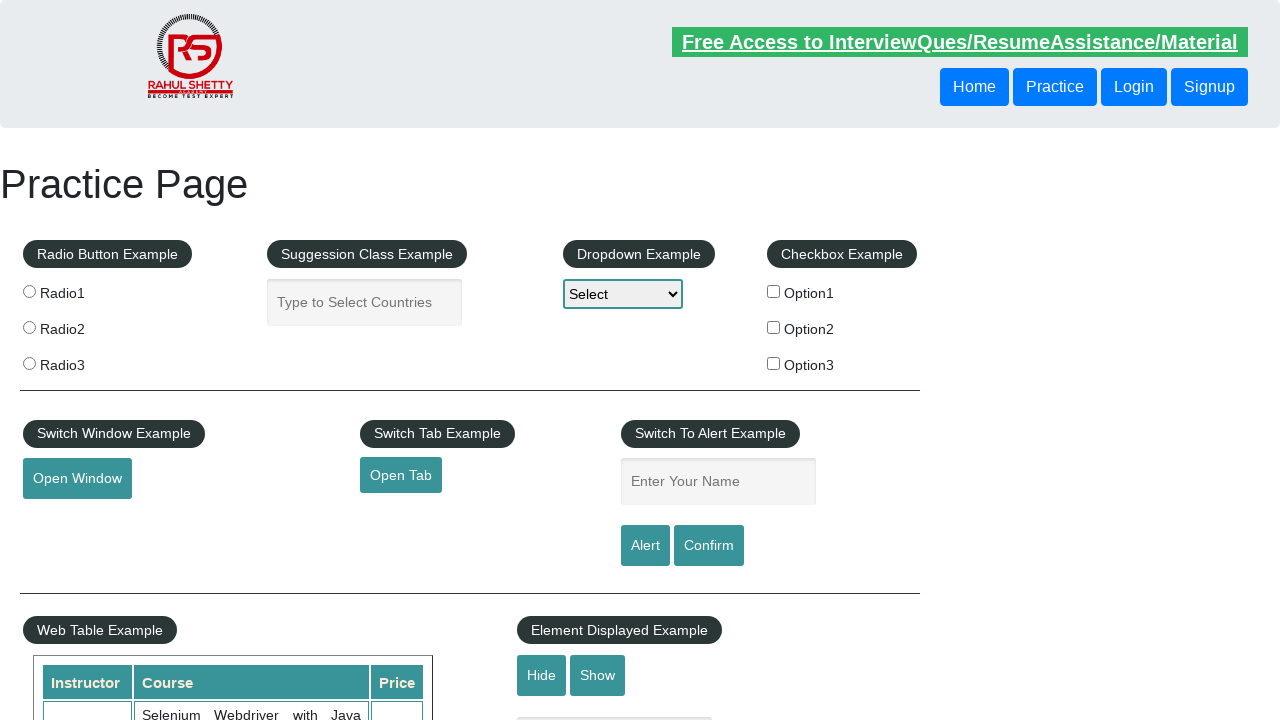

Counted all links on the page
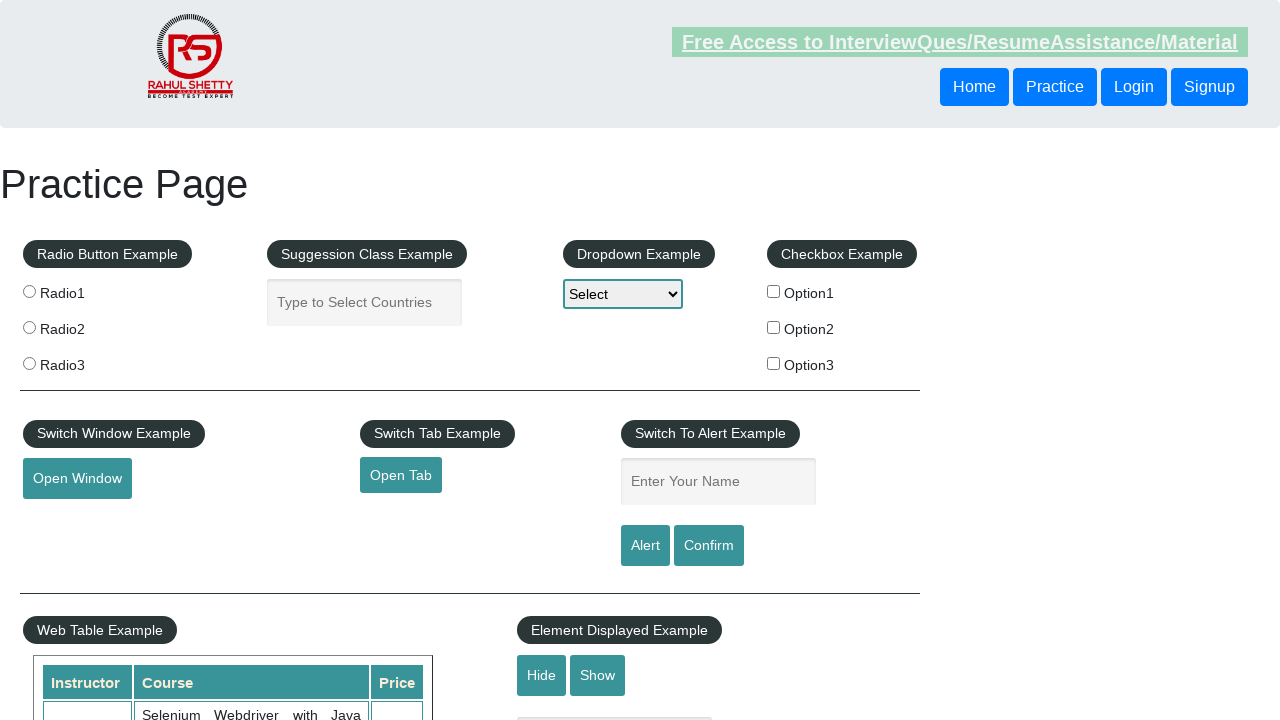

Located footer section
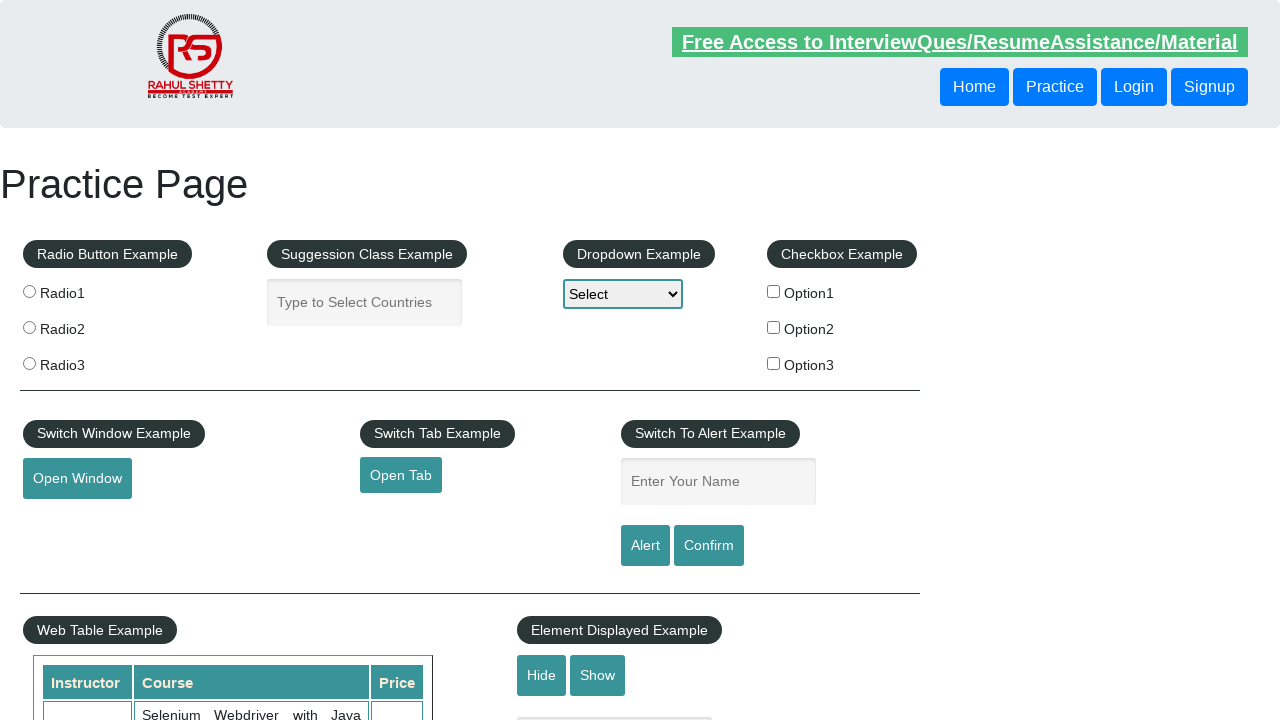

Counted links in footer section
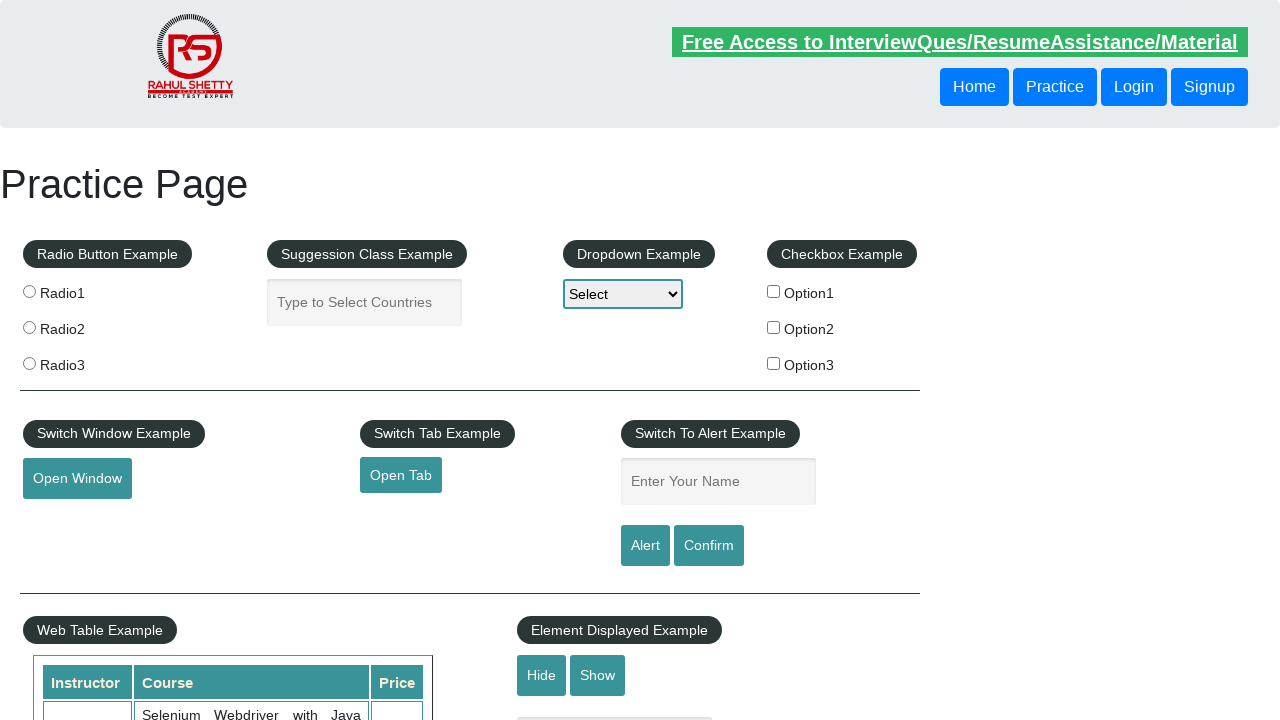

Located first column in footer table
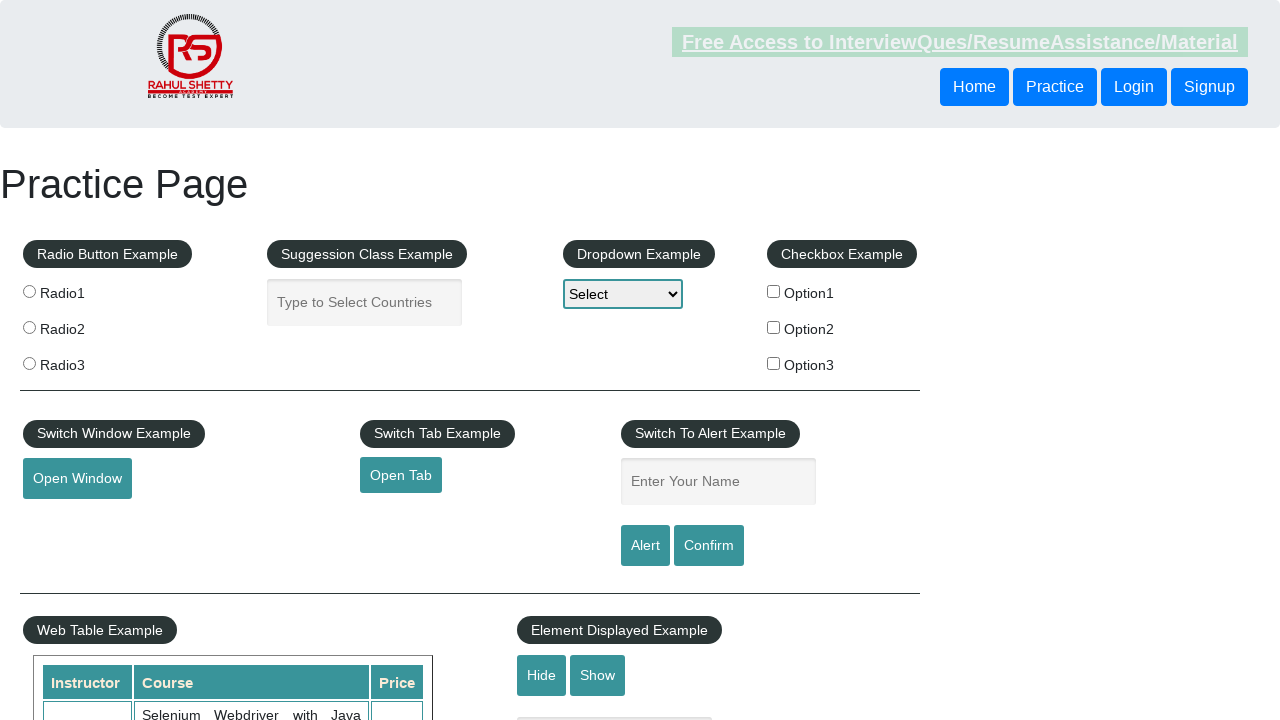

Counted links in first footer column
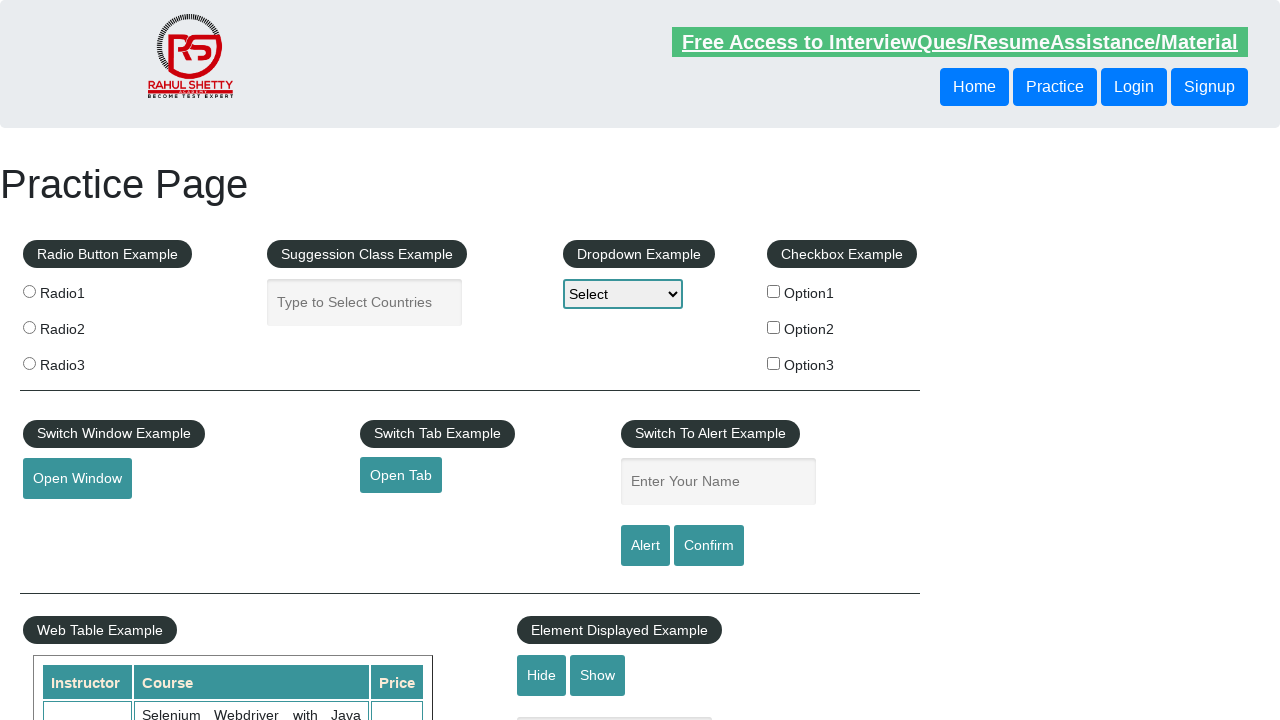

Opened link 1 from first footer column in new tab using Ctrl+Click at (68, 520) on #gf-BIG >> xpath=//table/tbody/tr/td[1]/ul >> a >> nth=1
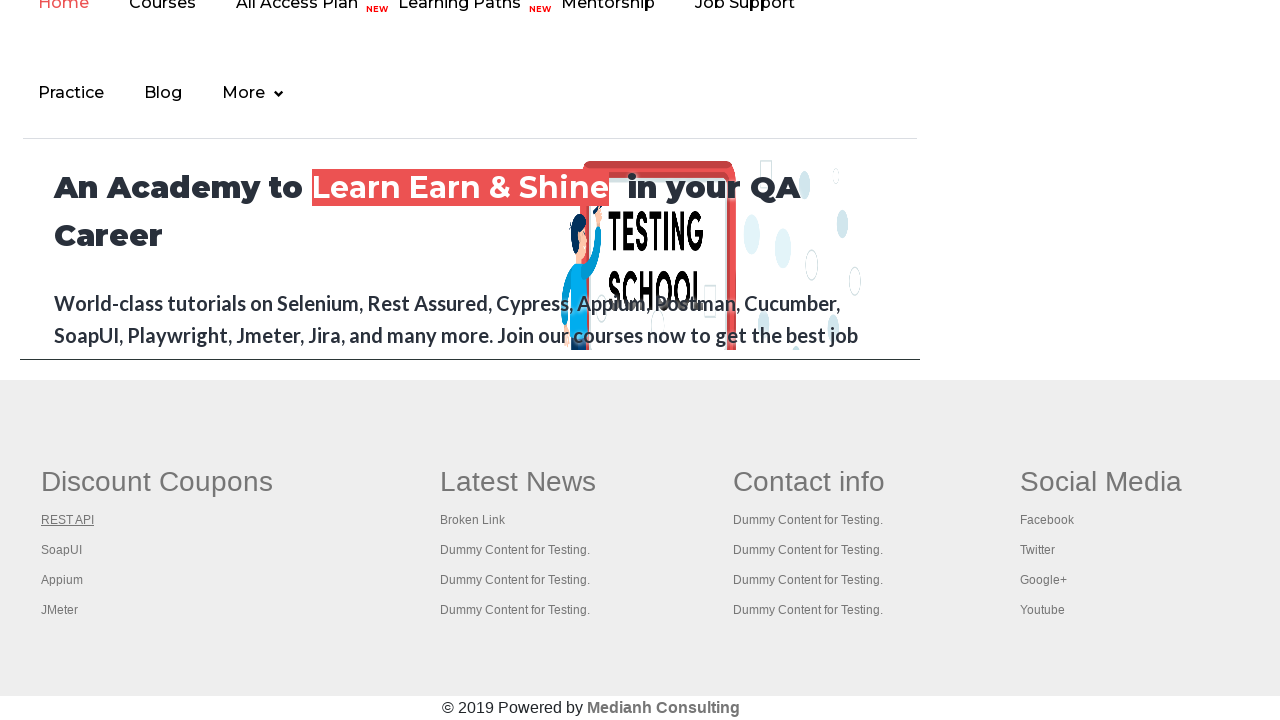

Waited for new tab 1 to load
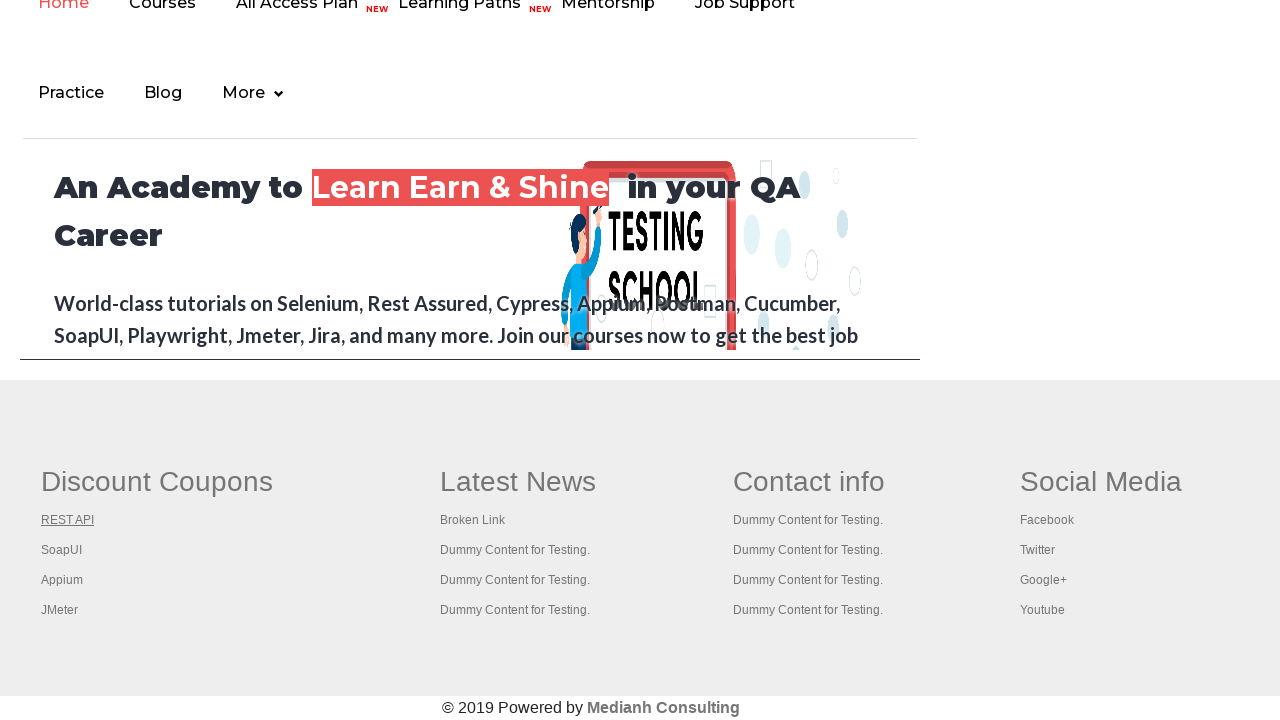

Opened link 2 from first footer column in new tab using Ctrl+Click at (62, 550) on #gf-BIG >> xpath=//table/tbody/tr/td[1]/ul >> a >> nth=2
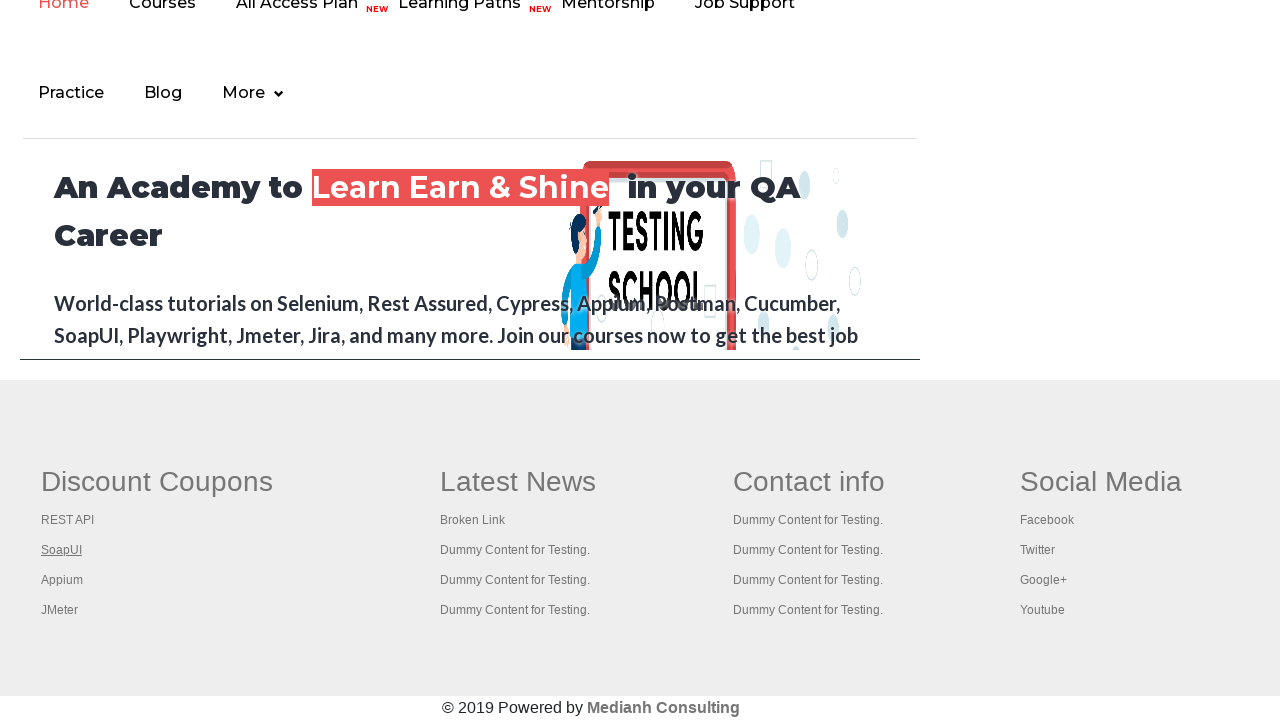

Waited for new tab 2 to load
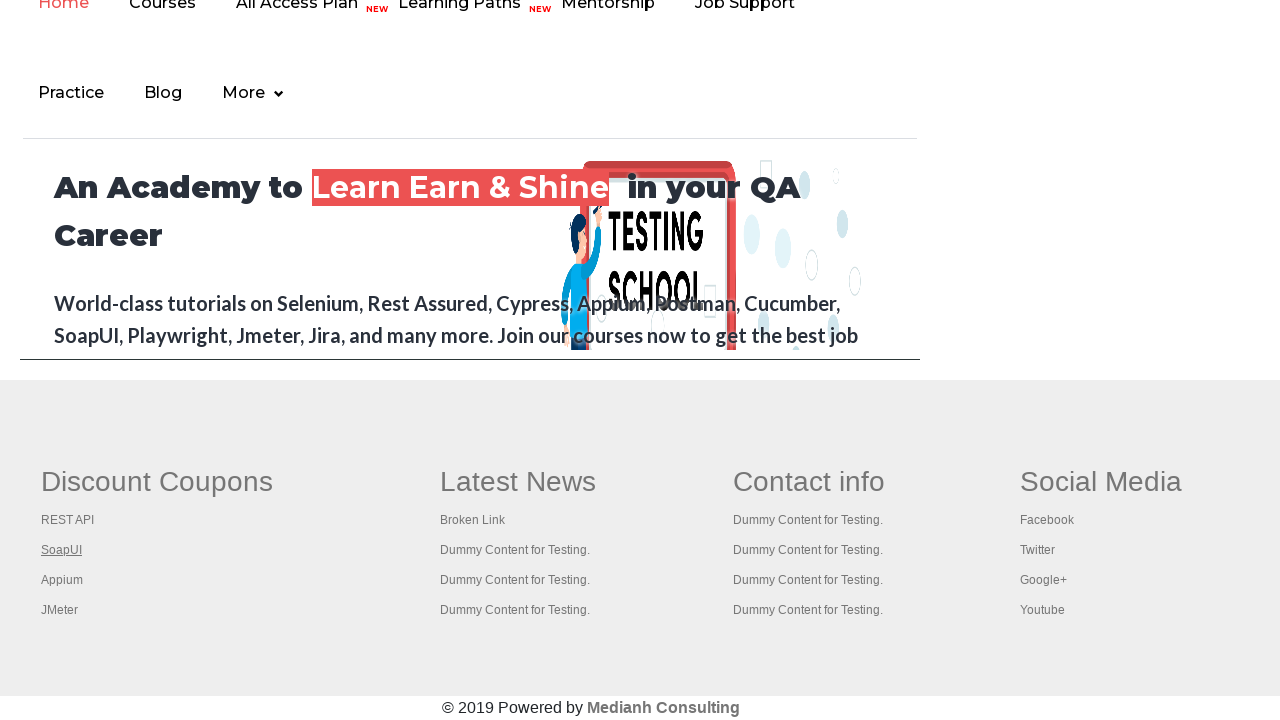

Opened link 3 from first footer column in new tab using Ctrl+Click at (62, 580) on #gf-BIG >> xpath=//table/tbody/tr/td[1]/ul >> a >> nth=3
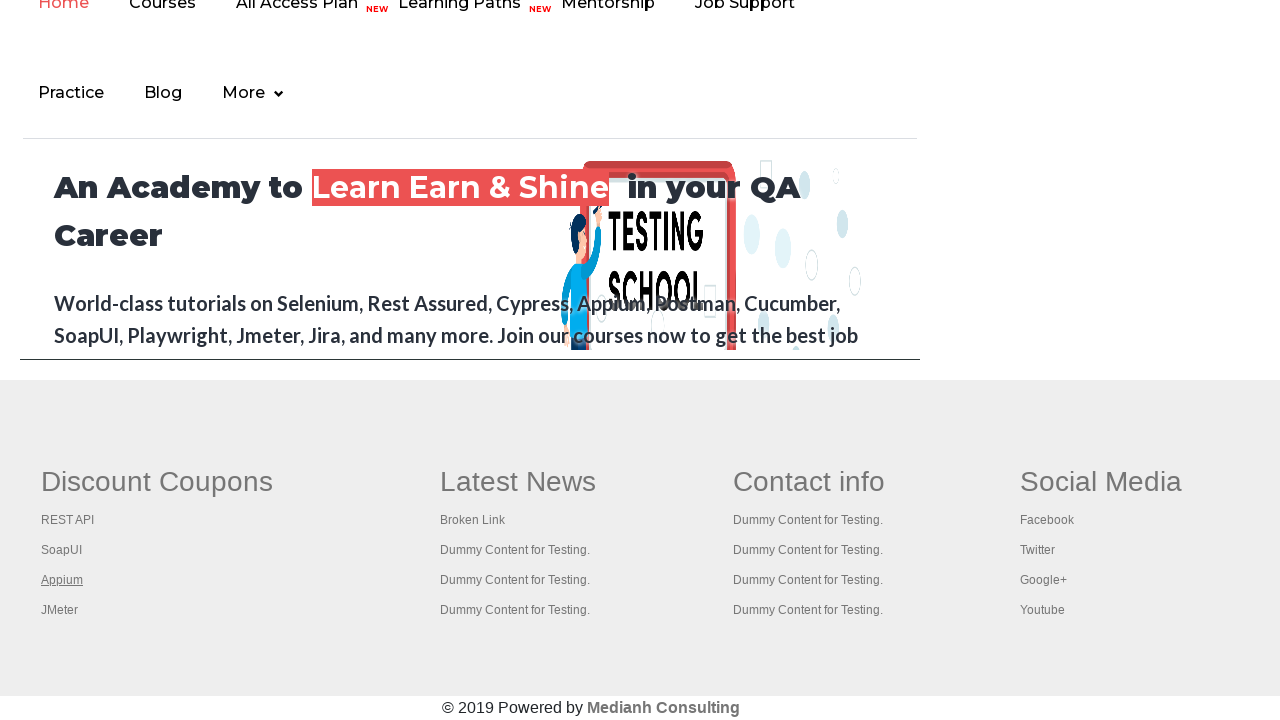

Waited for new tab 3 to load
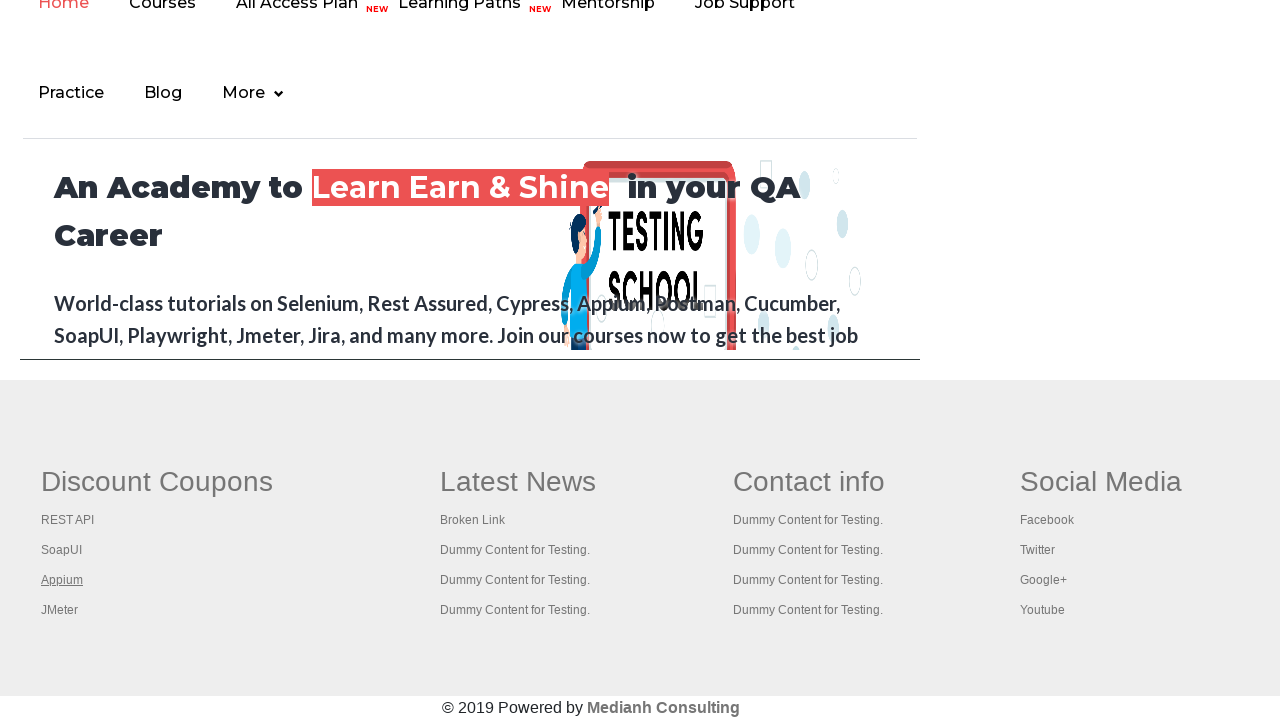

Opened link 4 from first footer column in new tab using Ctrl+Click at (60, 610) on #gf-BIG >> xpath=//table/tbody/tr/td[1]/ul >> a >> nth=4
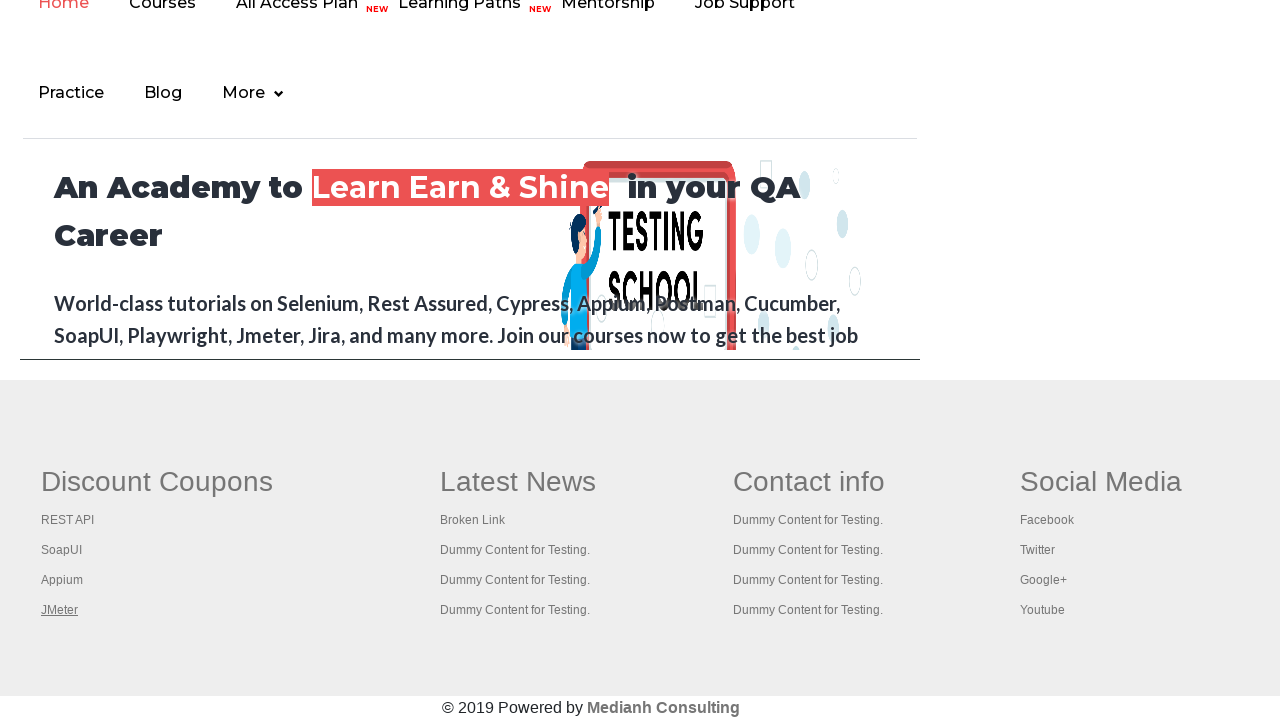

Waited for new tab 4 to load
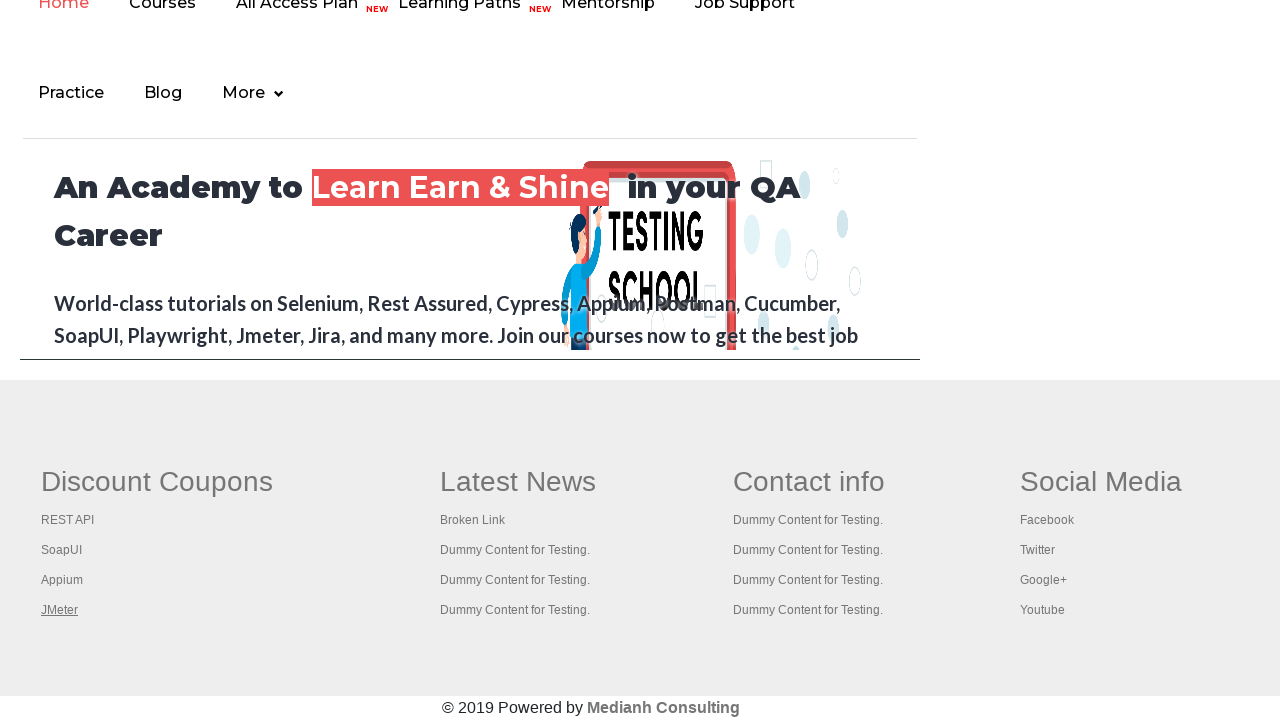

Retrieved page title: Practice Page
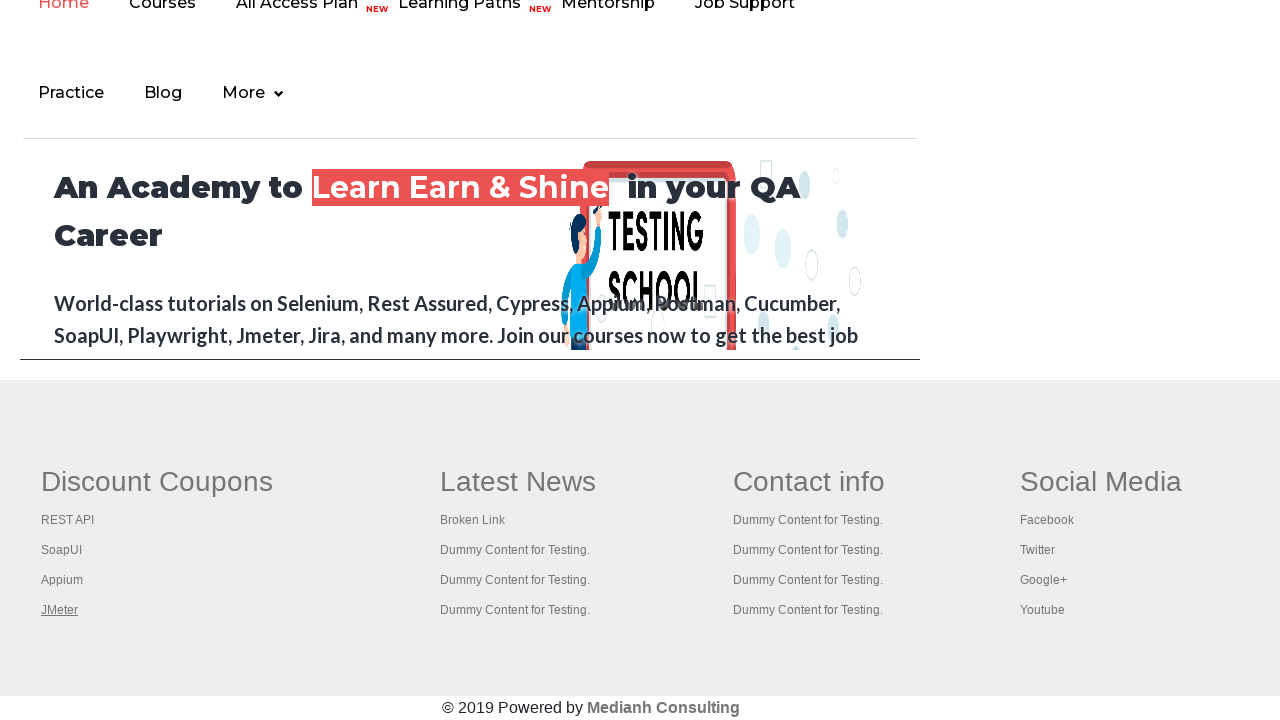

Retrieved page title: REST API Tutorial
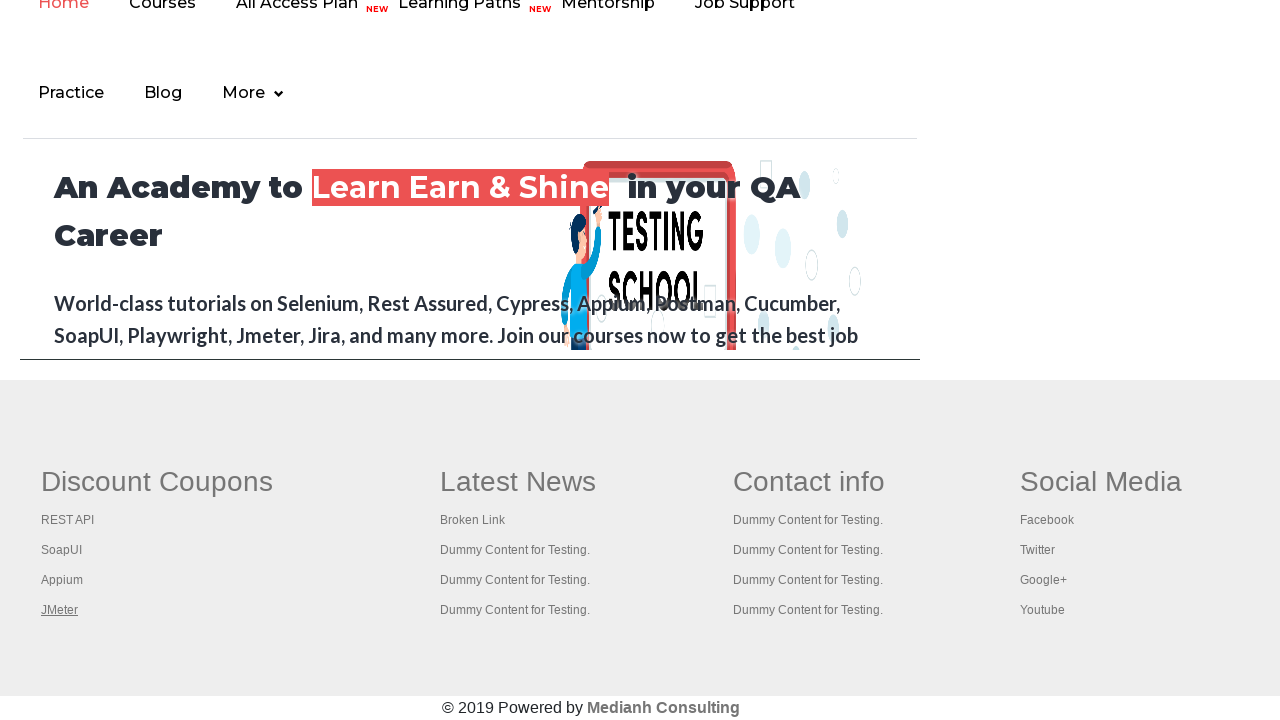

Retrieved page title: The World’s Most Popular API Testing Tool | SoapUI
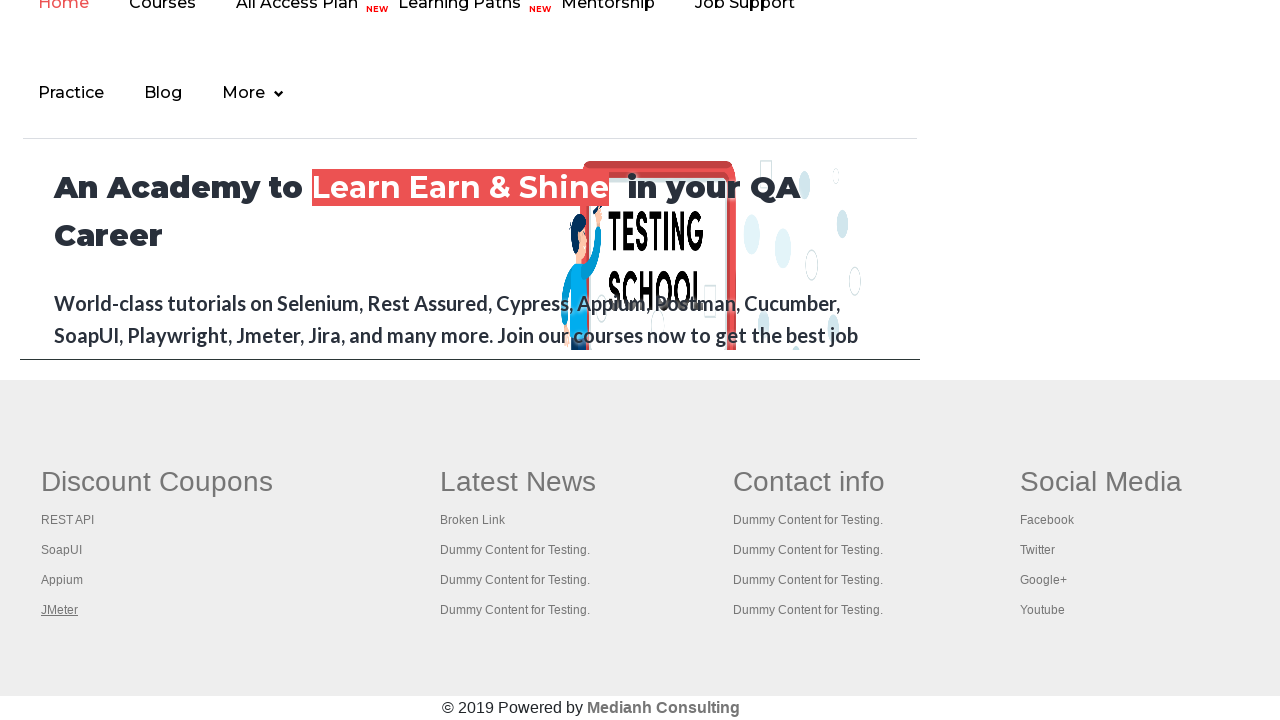

Retrieved page title: Appium tutorial for Mobile Apps testing | RahulShetty Academy | Rahul
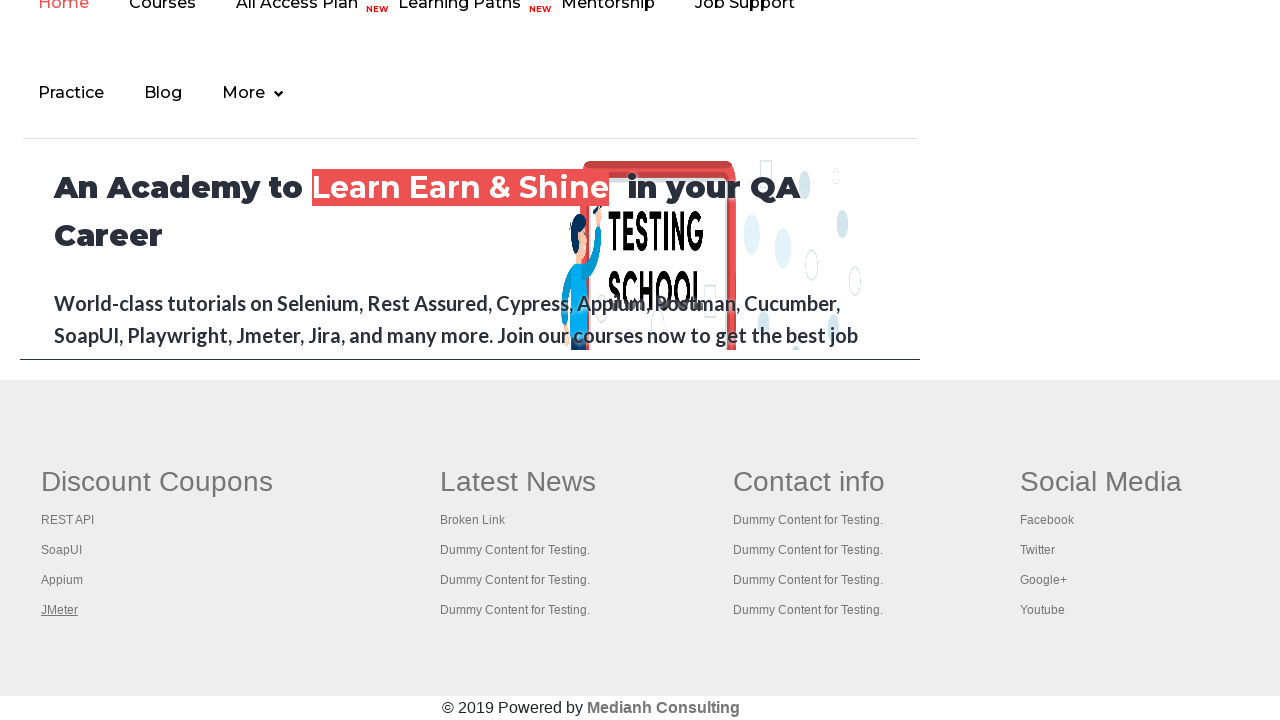

Retrieved page title: Apache JMeter - Apache JMeter™
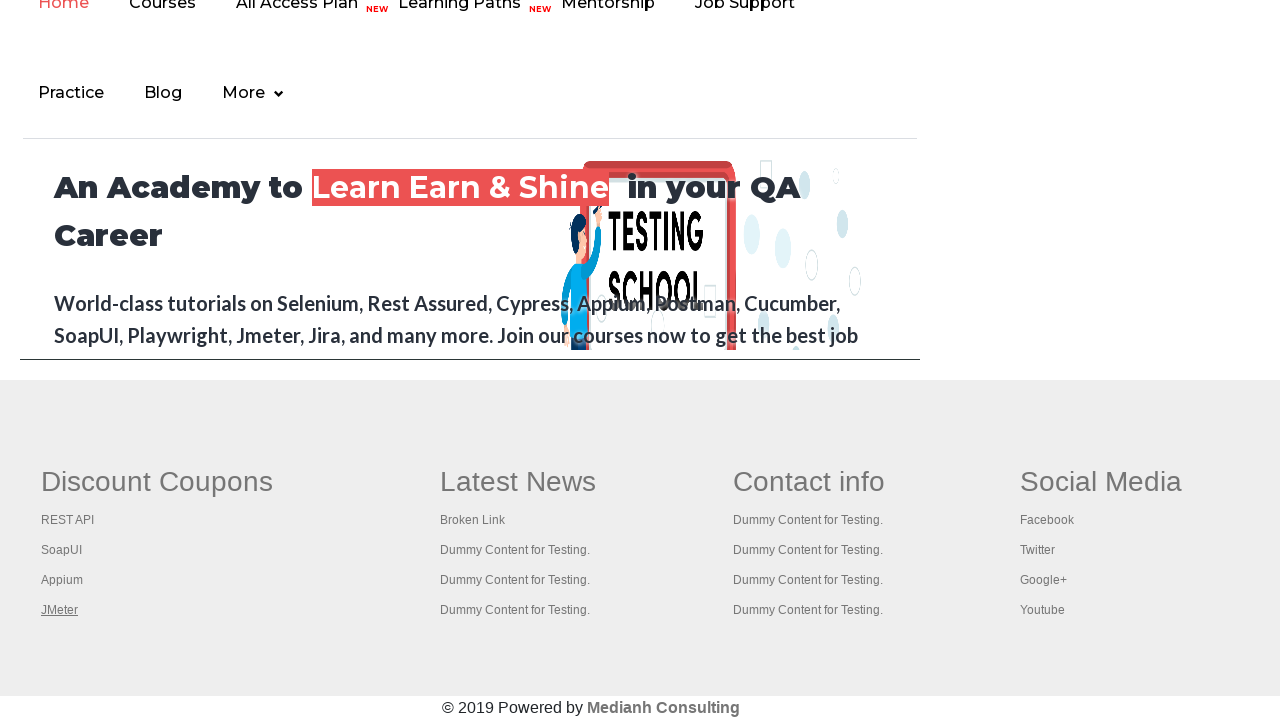

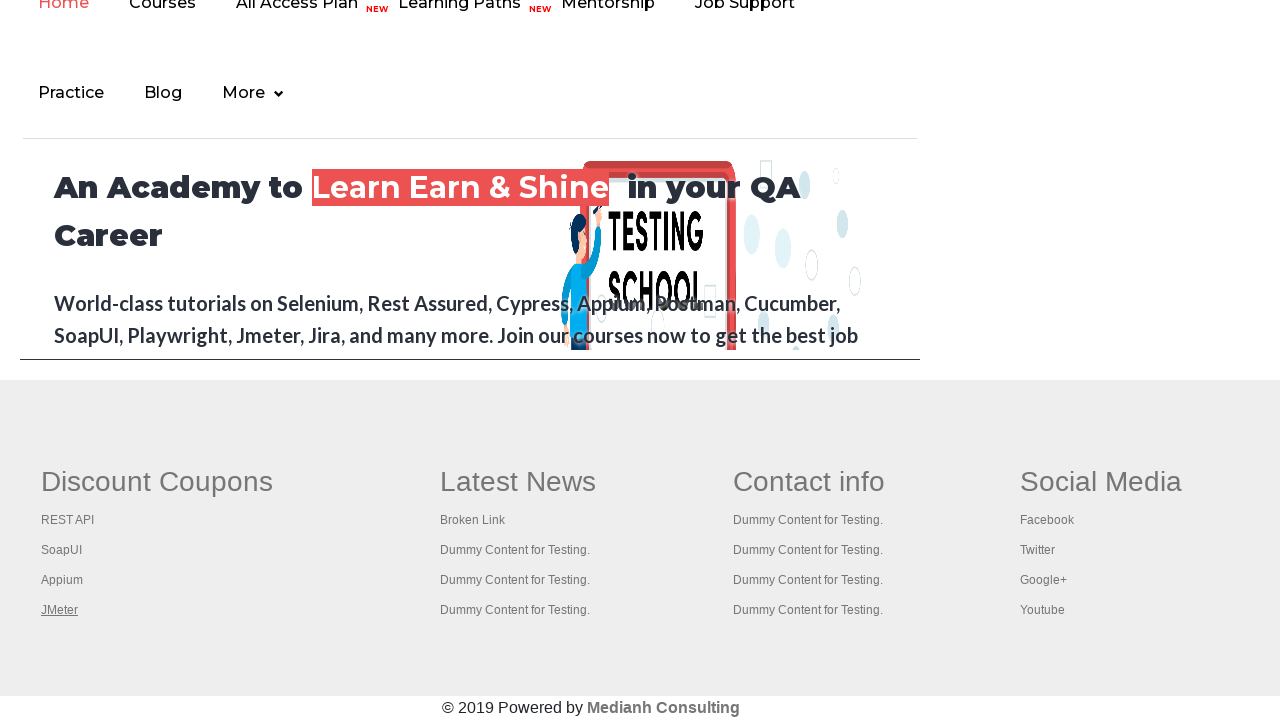